Tests radio button functionality by scrolling down the page and clicking through all radio buttons in a group, verifying their checked state

Starting URL: https://echoecho.com/htmlforms10.htm

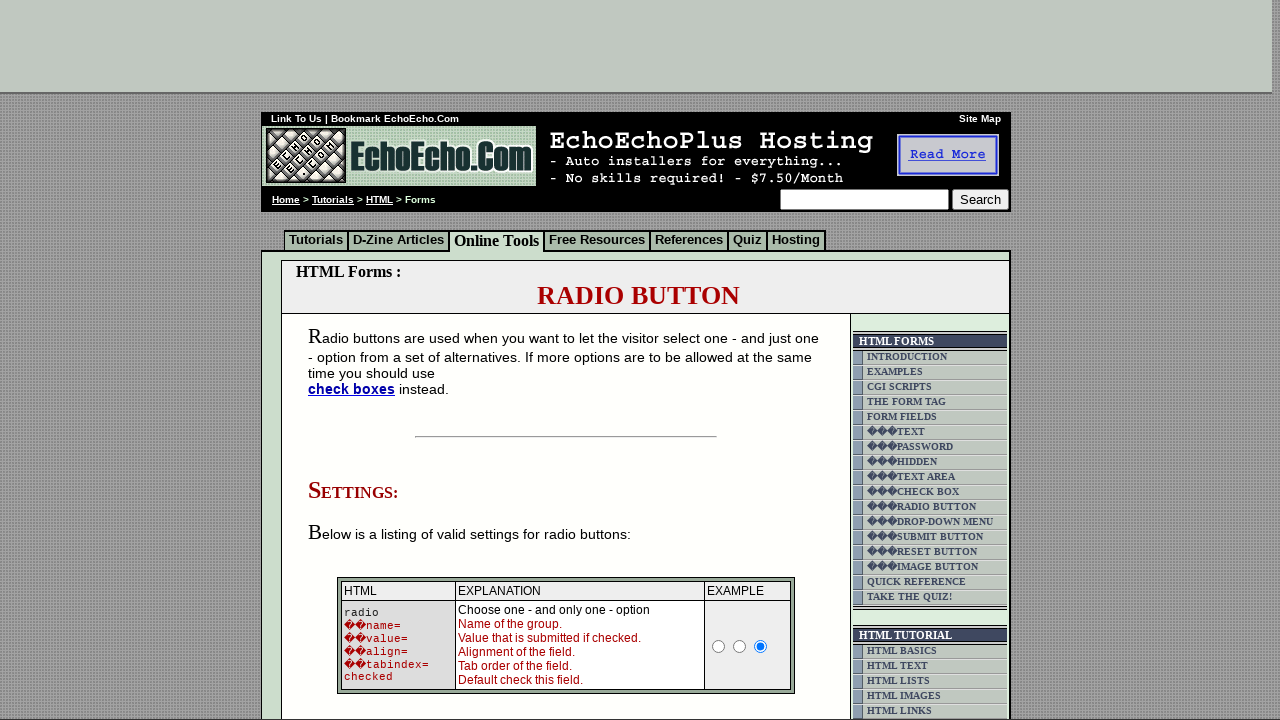

Scrolled down the page to reveal radio buttons
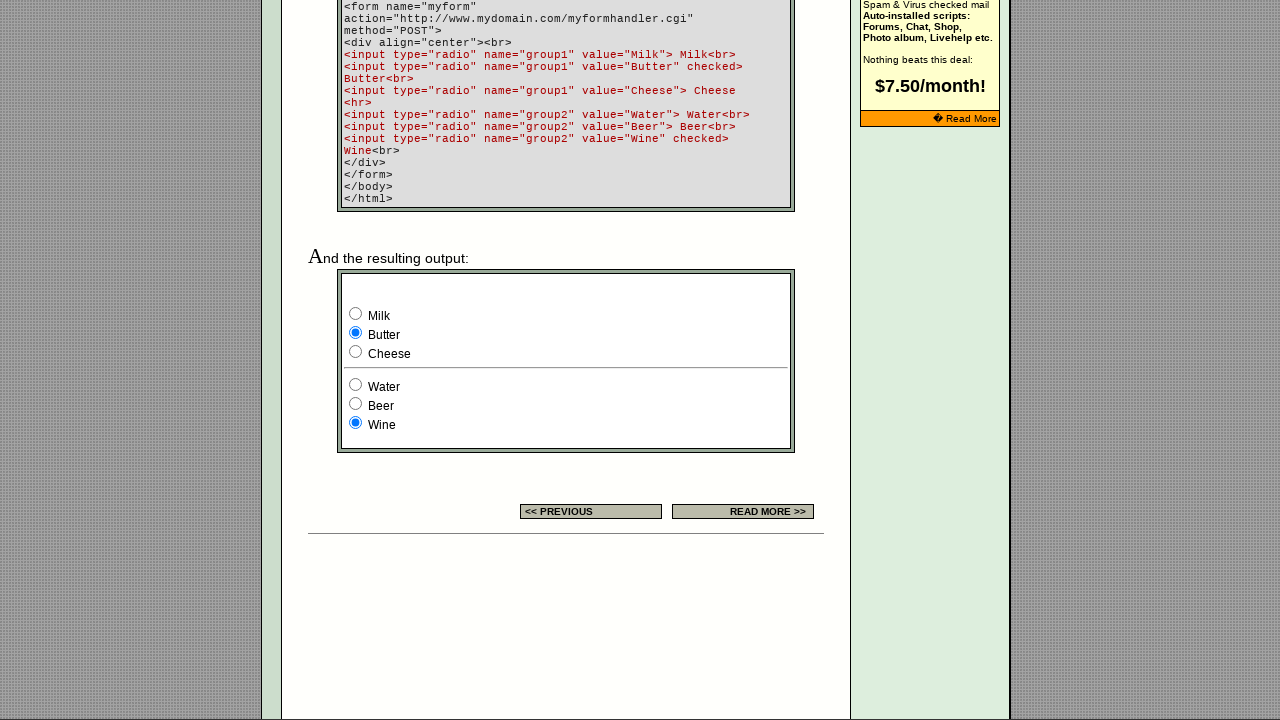

Waited for radio buttons in group1 to become visible
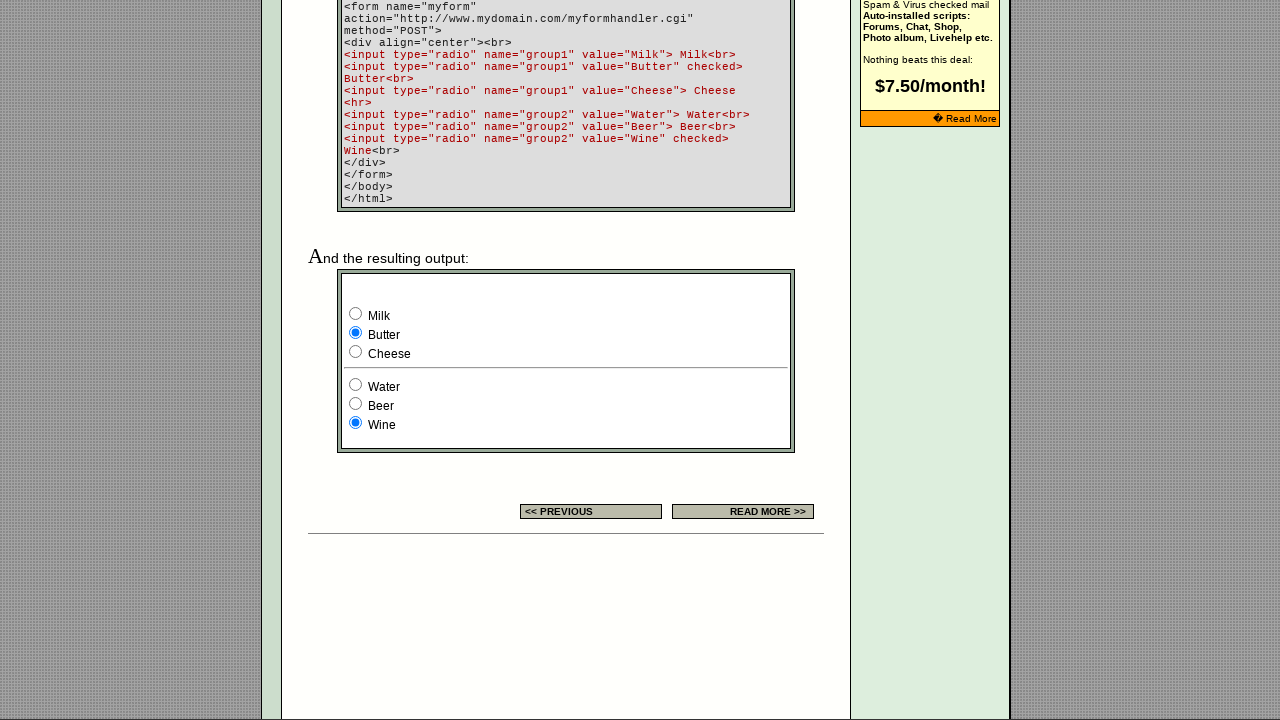

Located all radio buttons in group1
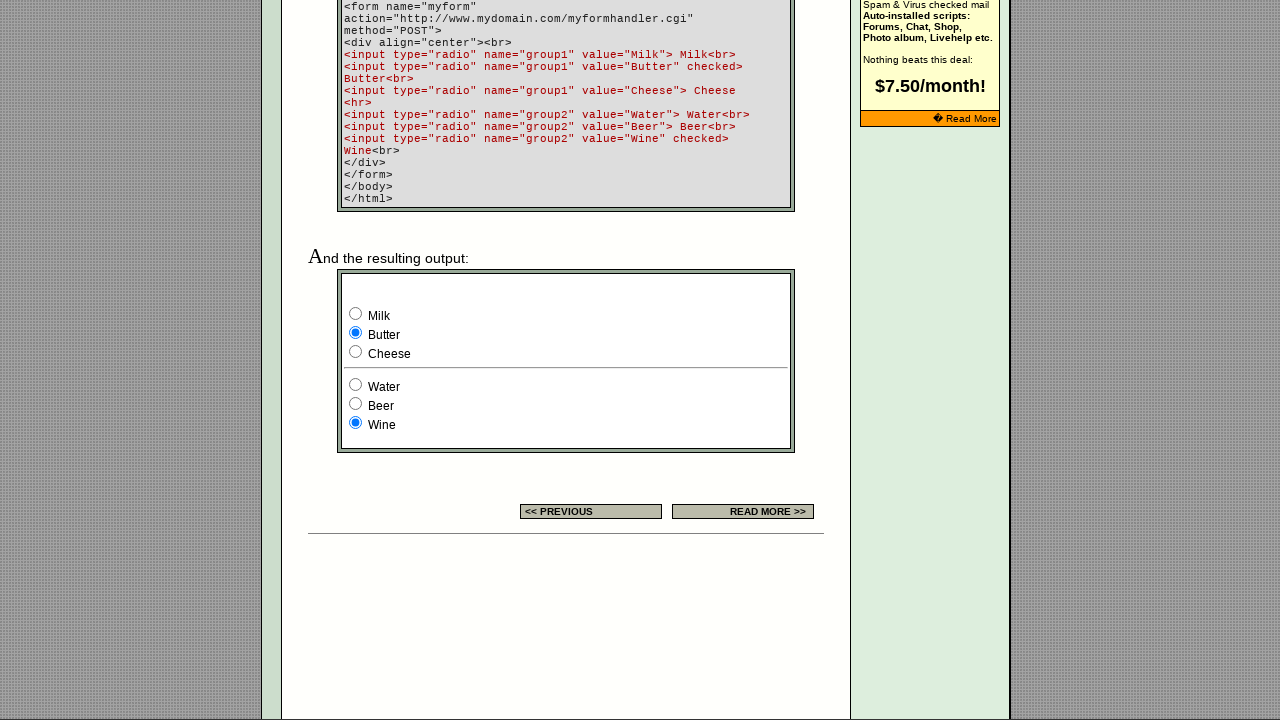

Found 3 radio buttons in the group
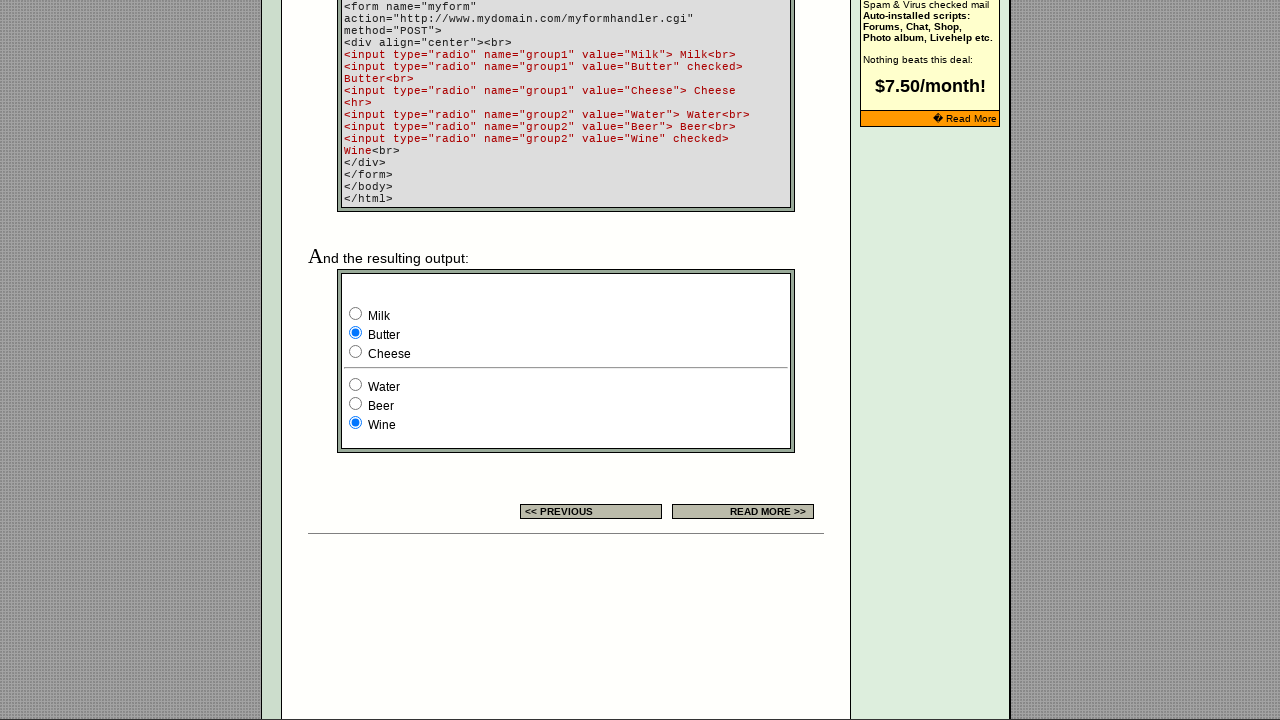

Clicked radio button 1 of 3 at (356, 314) on input[name='group1'] >> nth=0
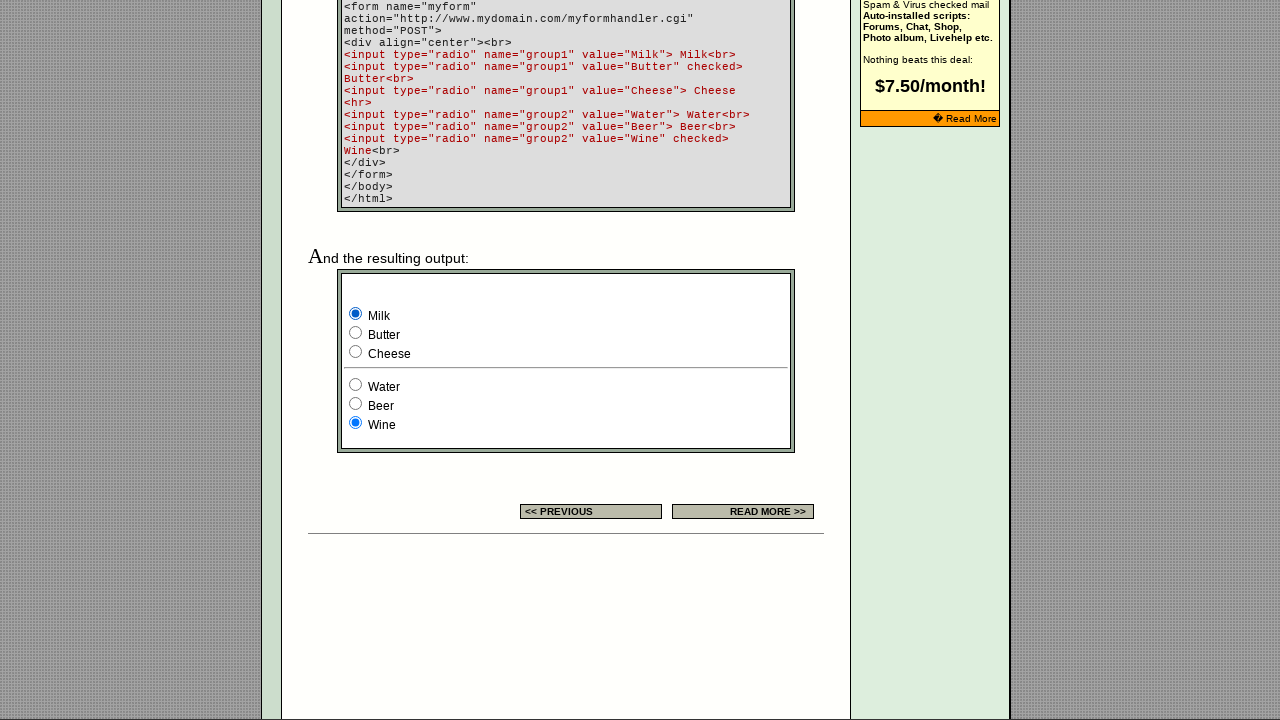

Clicked radio button 2 of 3 at (356, 332) on input[name='group1'] >> nth=1
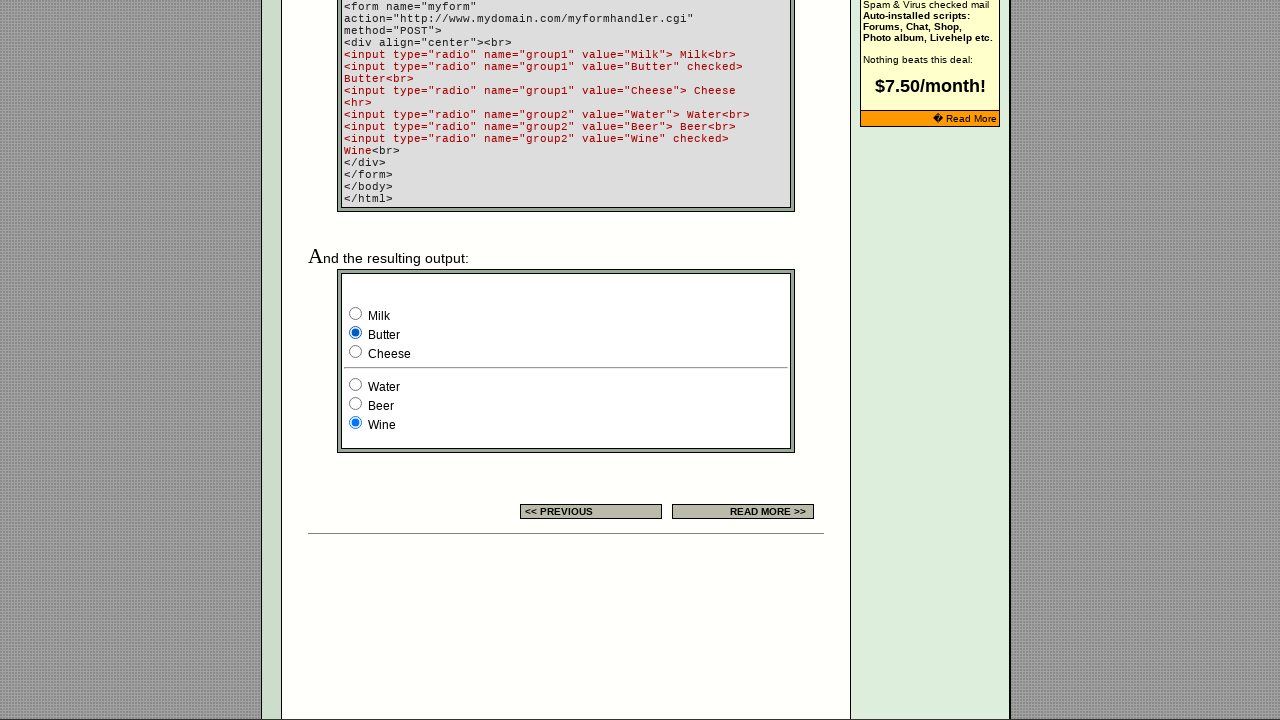

Clicked radio button 3 of 3 at (356, 352) on input[name='group1'] >> nth=2
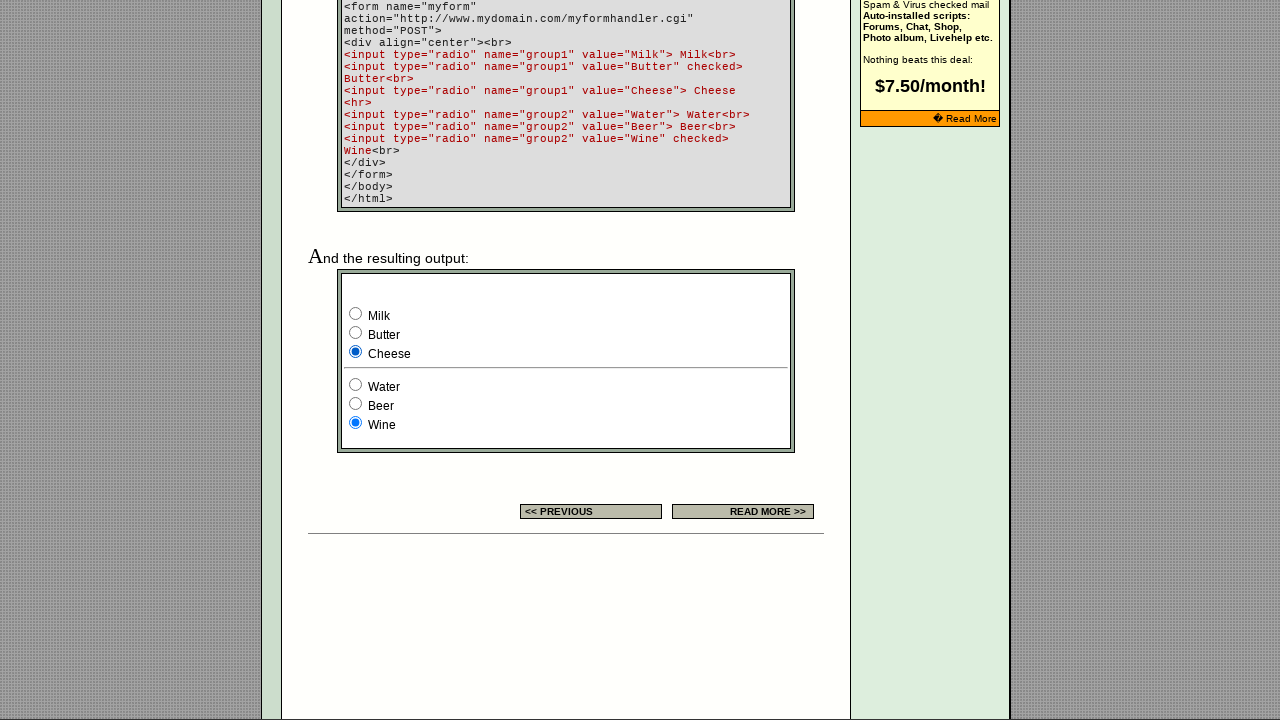

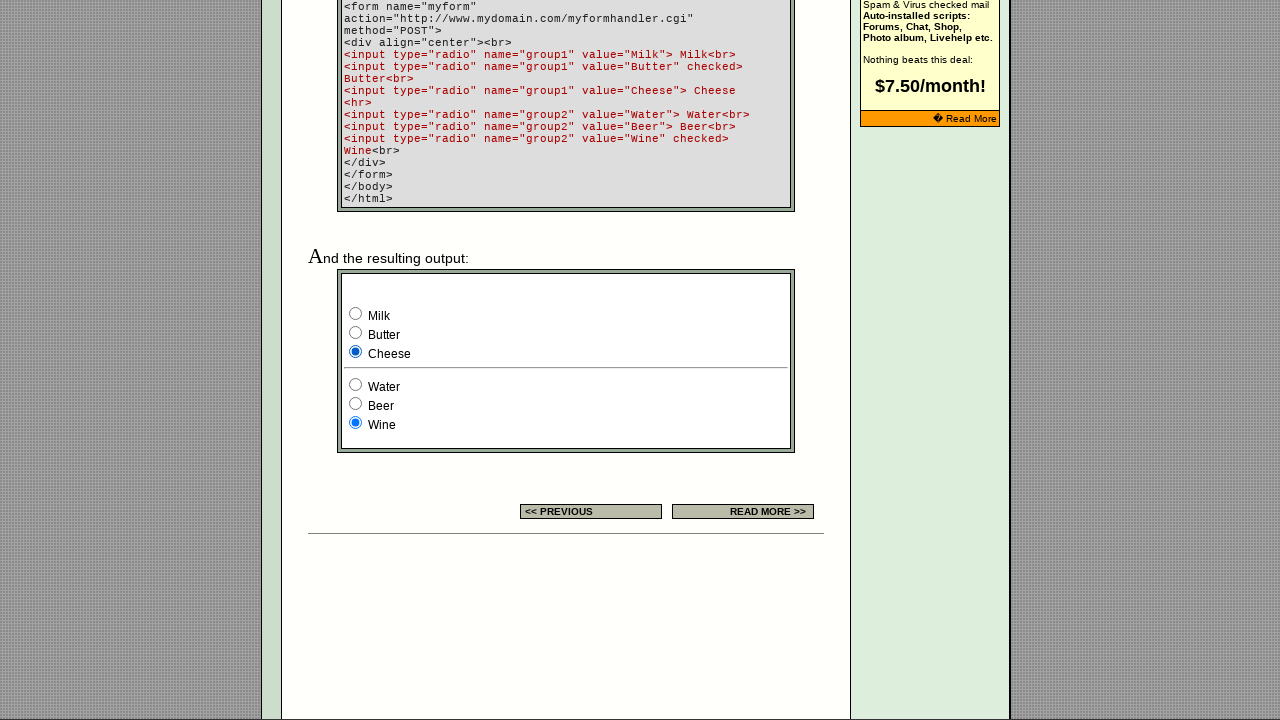